Tests geolocation functionality when permission is granted by clicking the "Where am I?" button and verifying that latitude/longitude values are displayed, then clicking through to Google Maps.

Starting URL: https://the-internet.herokuapp.com/geolocation

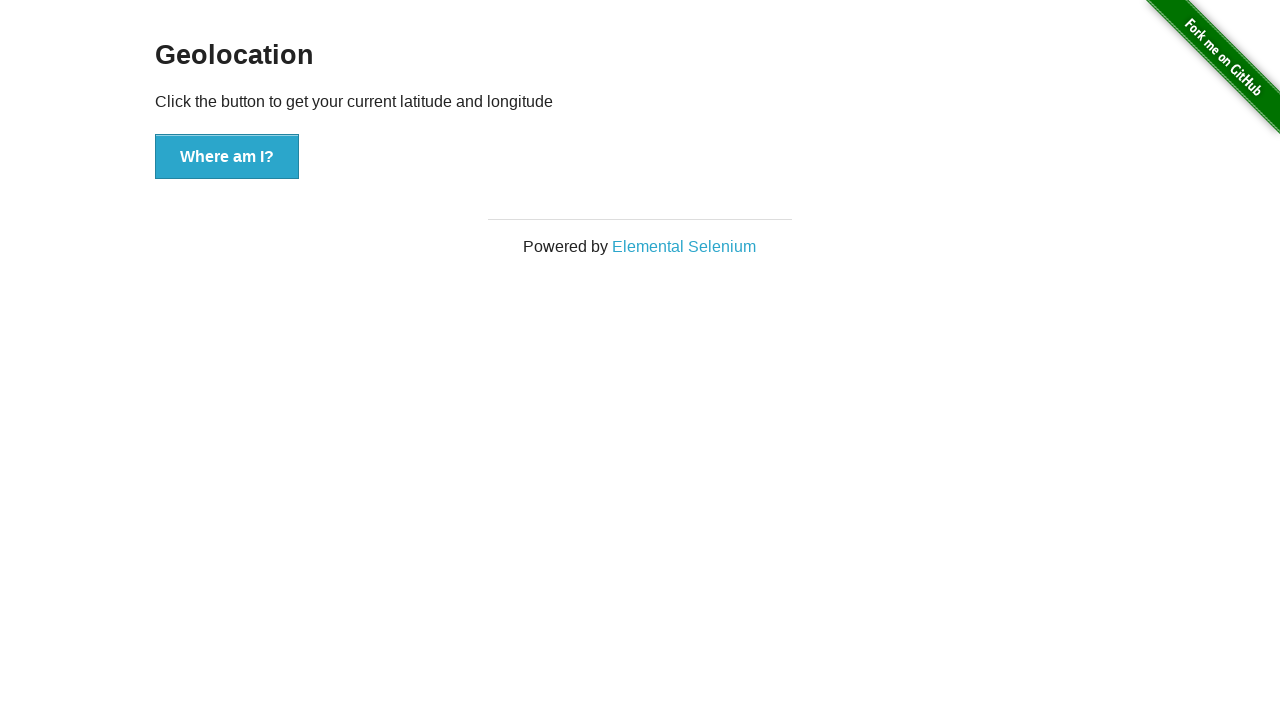

Granted geolocation permission to browser context
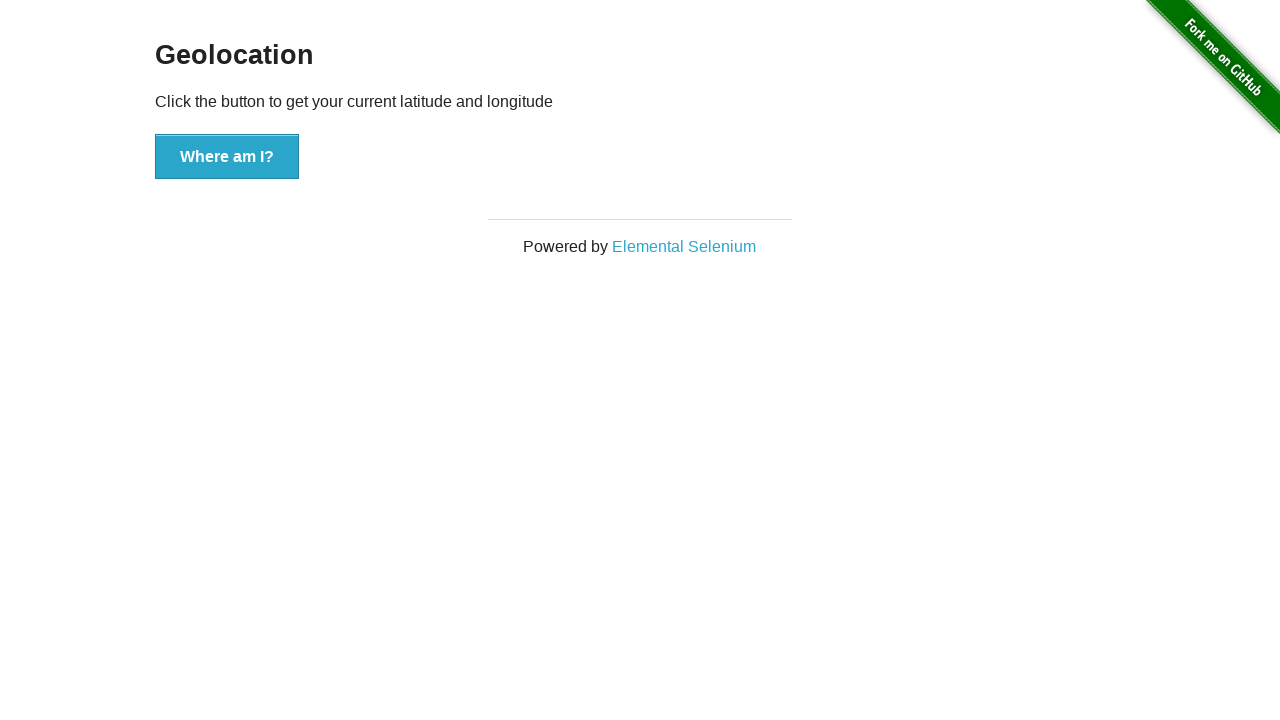

Set mock geolocation to San Francisco coordinates (37.7749, -122.4194)
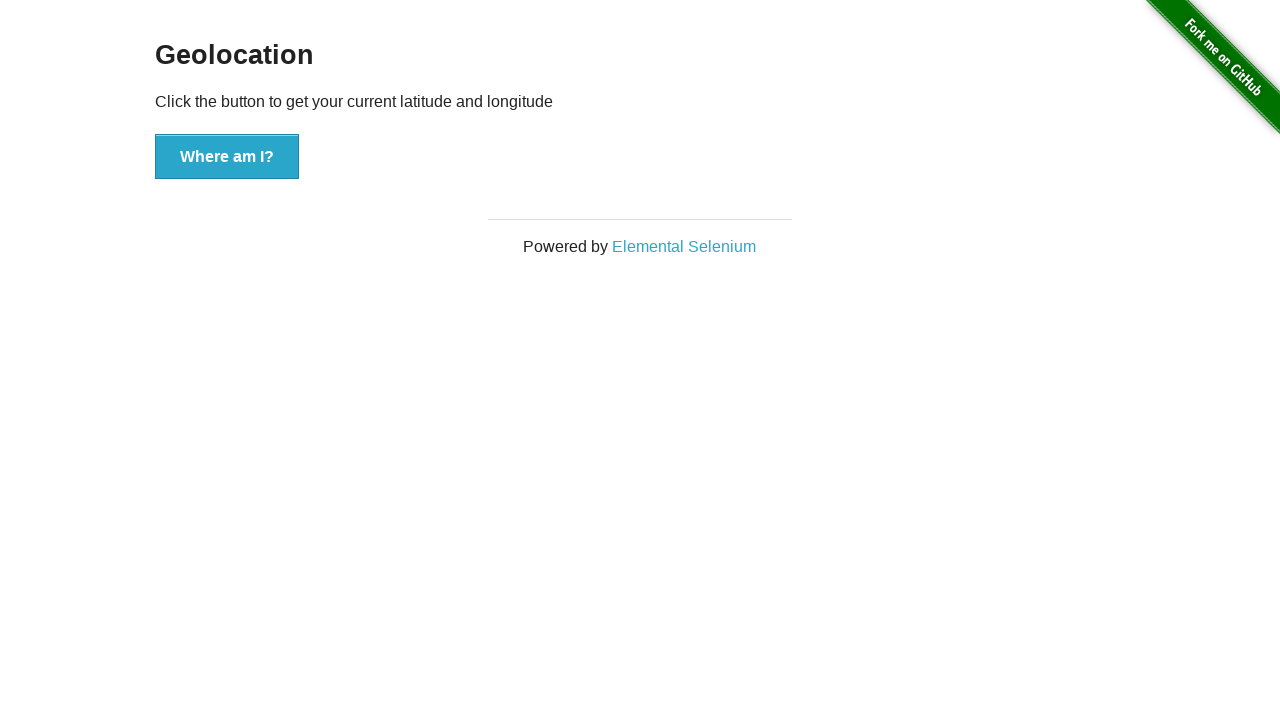

Clicked 'Where am I?' button to request geolocation at (227, 157) on button
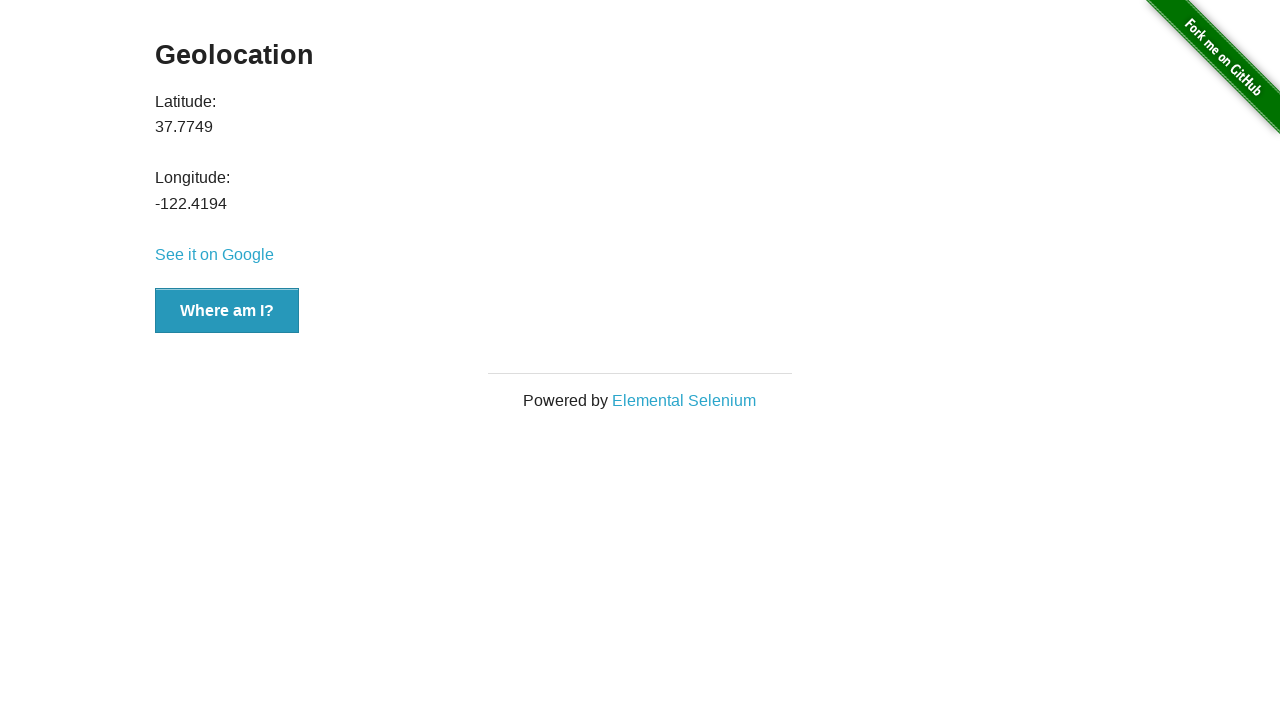

Waited for latitude value to appear on page
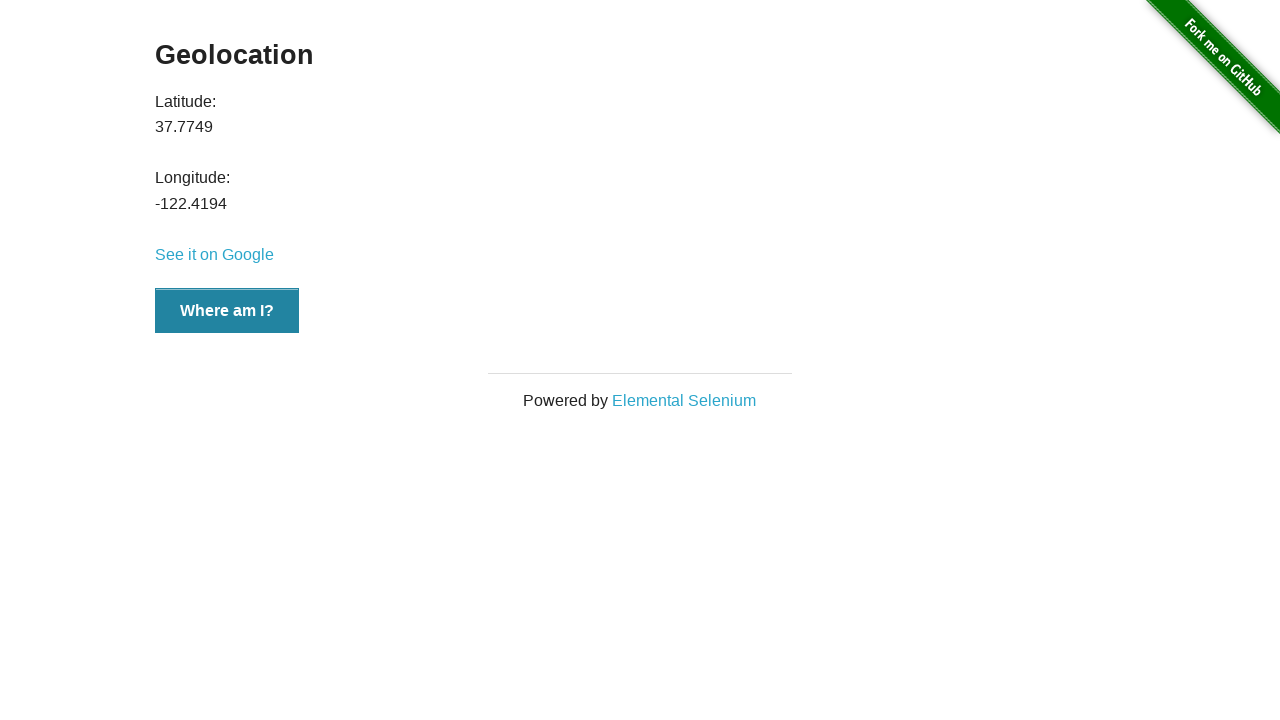

Retrieved latitude value from page
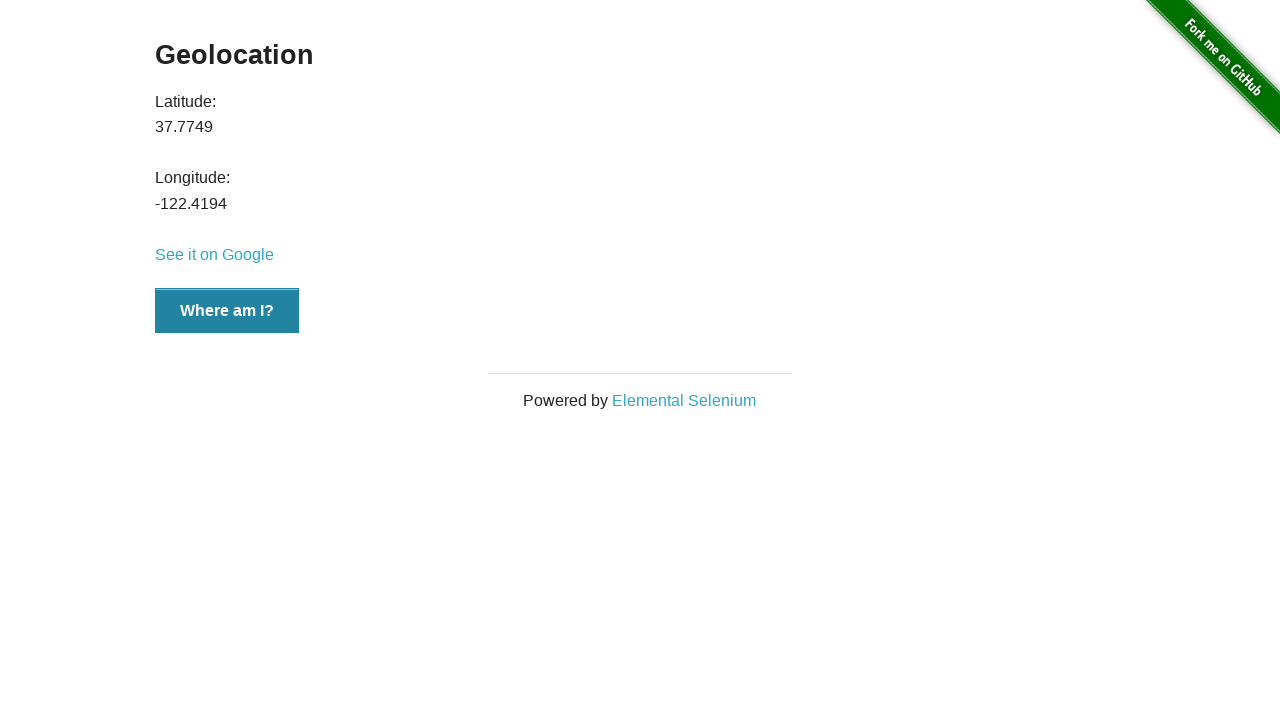

Retrieved longitude value from page
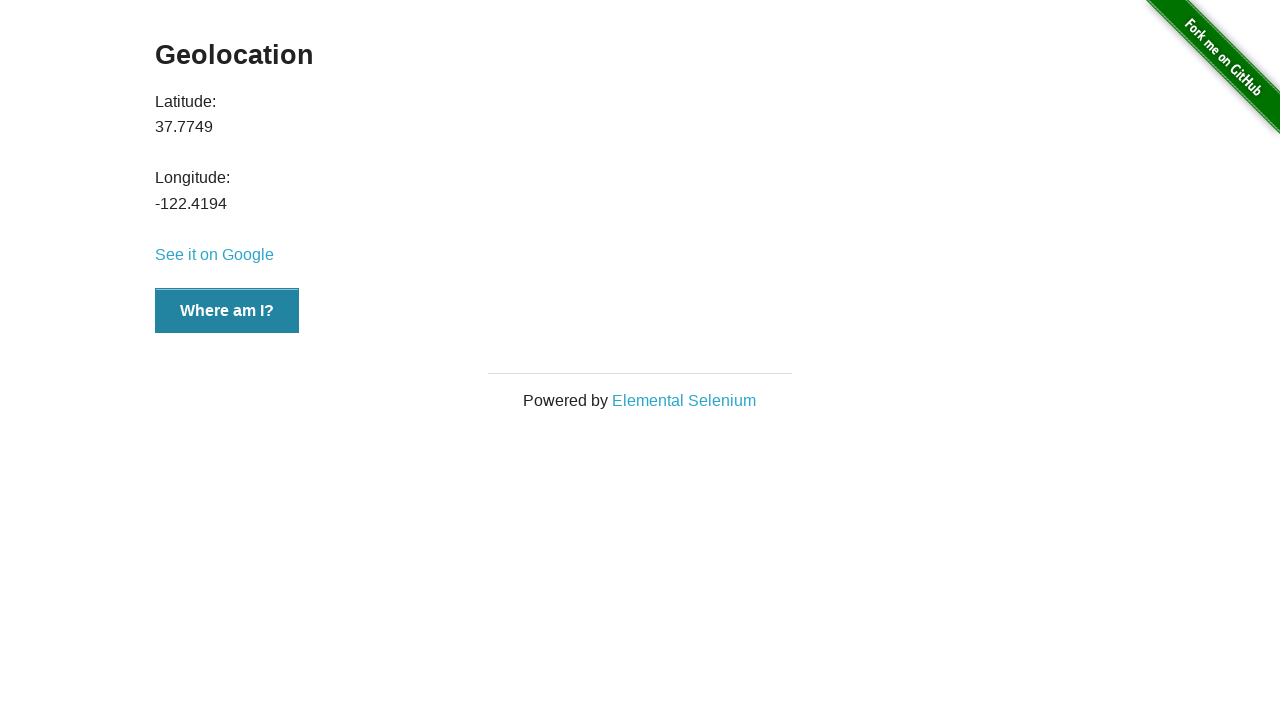

Verified geolocation values - Latitude: 37.7749, Longitude: -122.4194
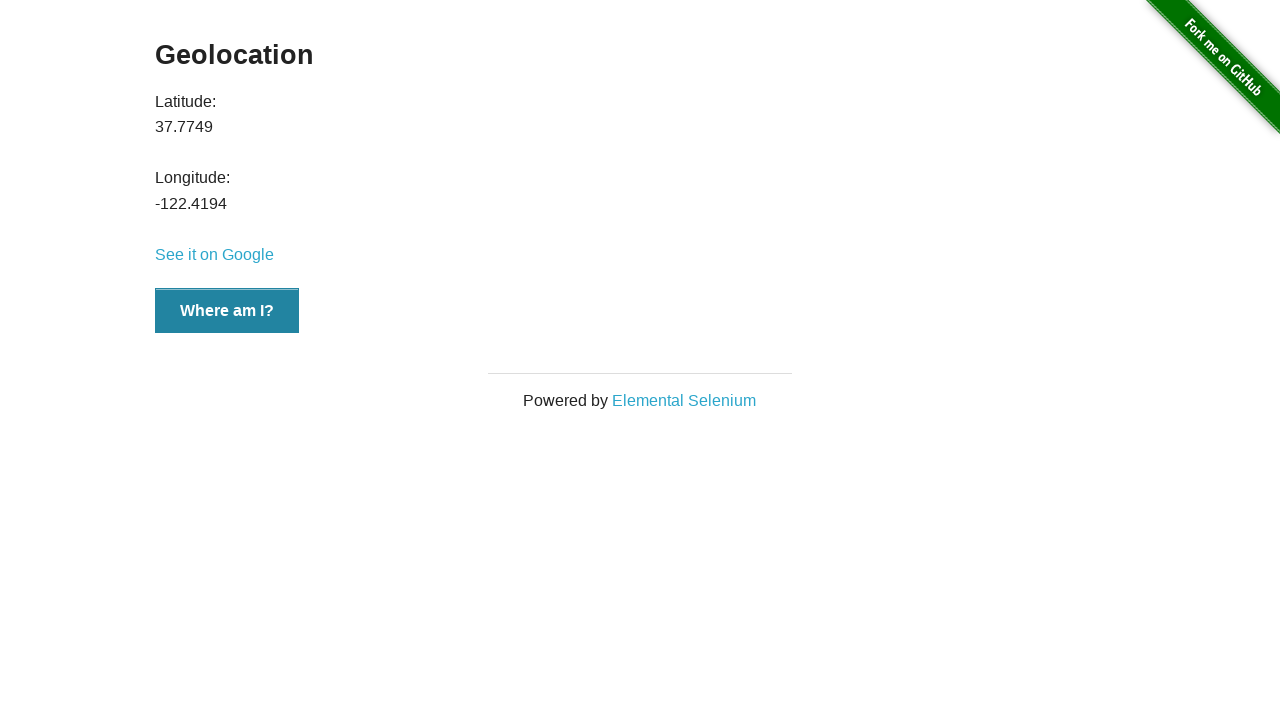

Clicked 'See it on Google Maps' link at (214, 255) on #map-link a
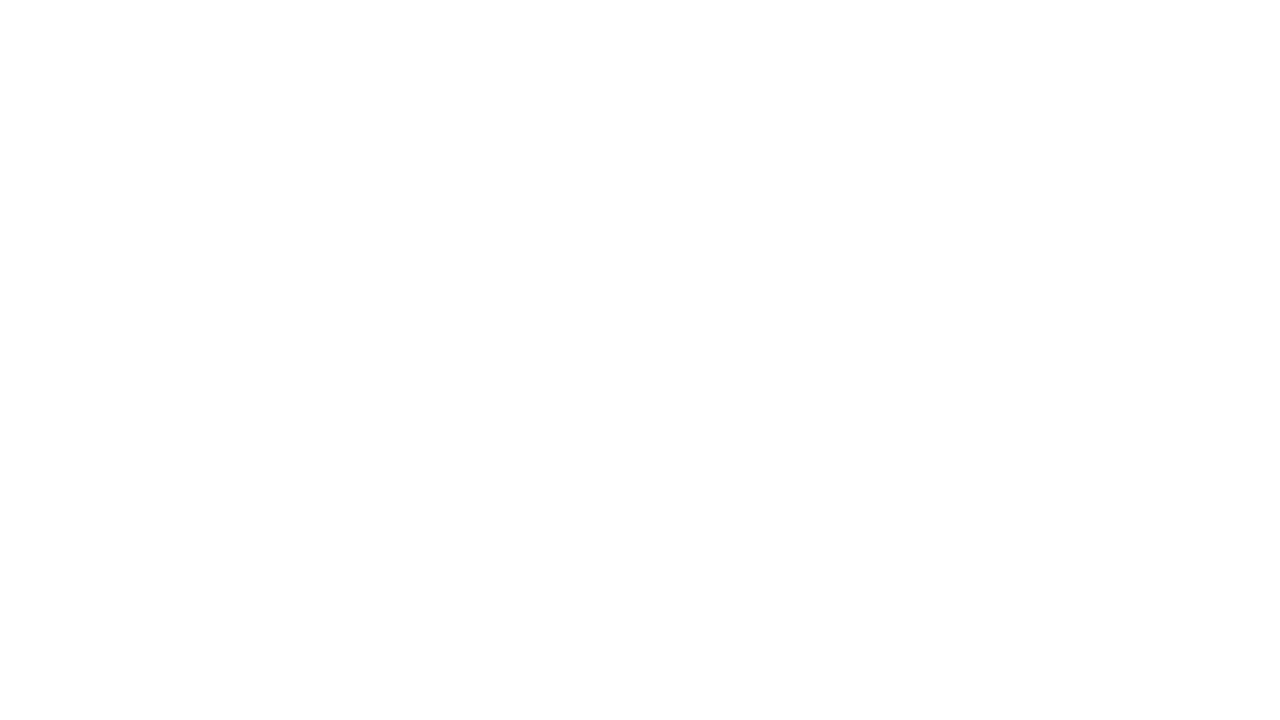

Waited for Google Maps tab to open
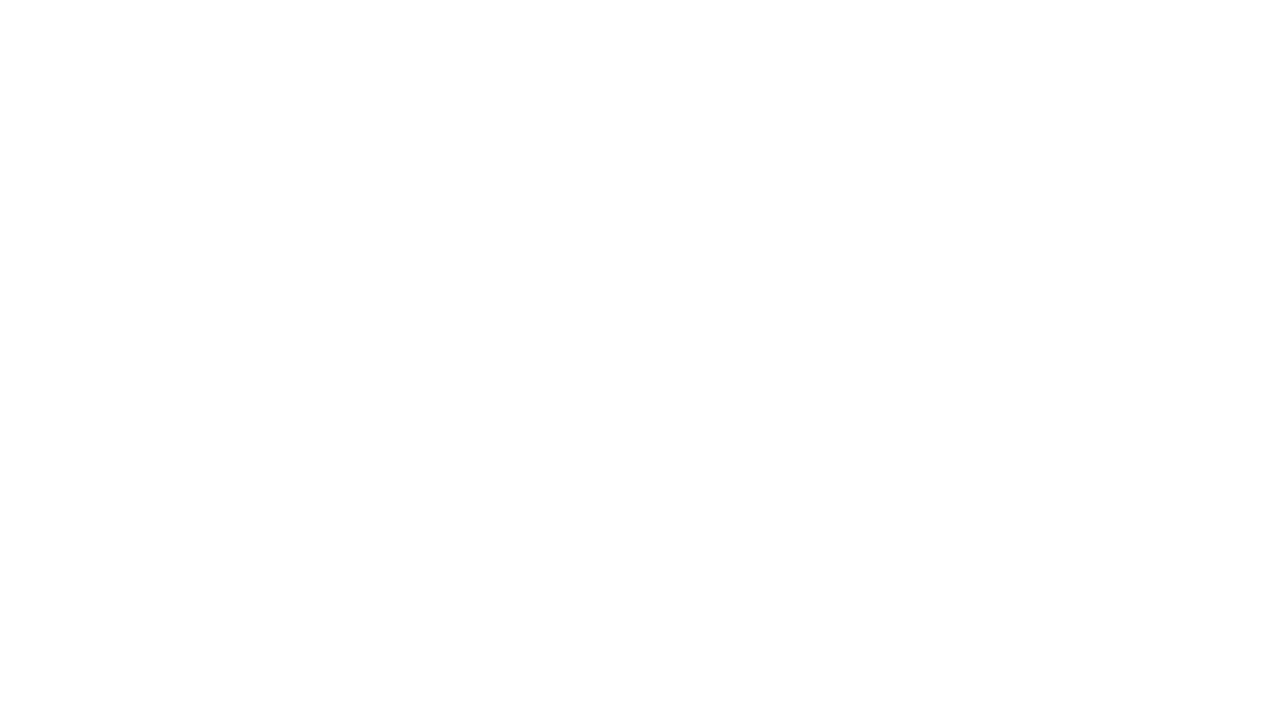

Retrieved all open pages from context
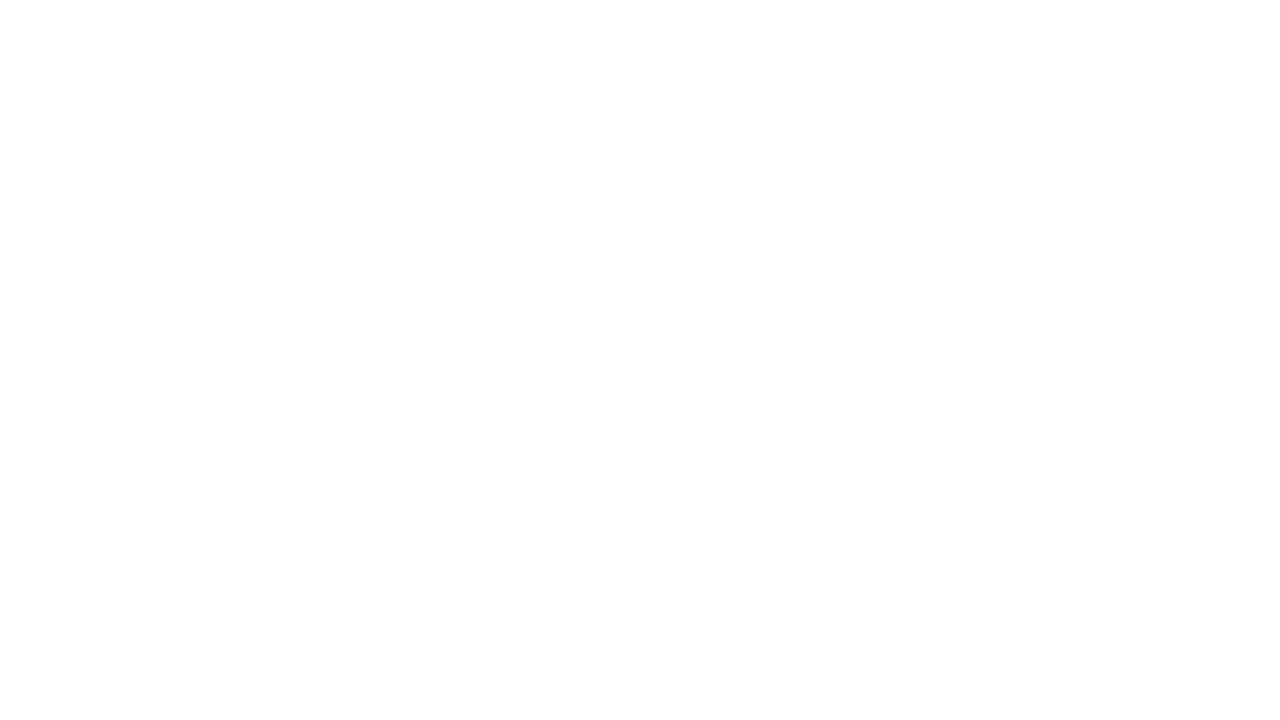

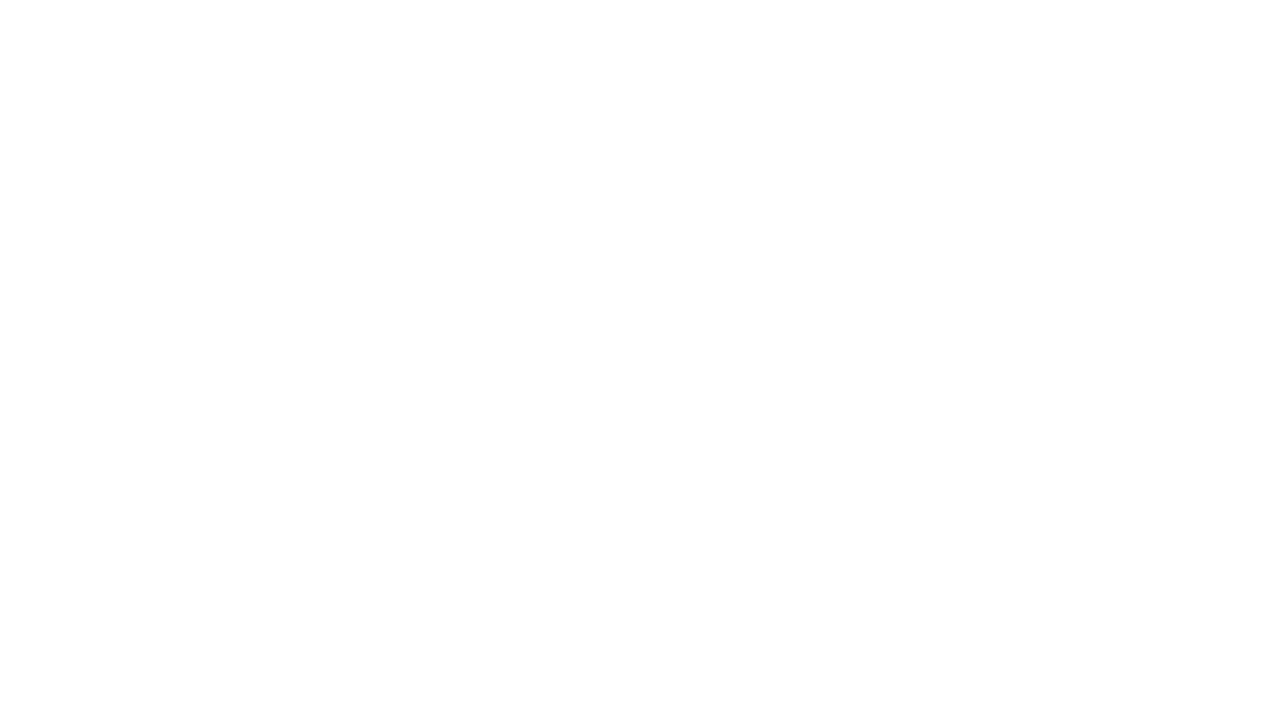